Tests navigation through multiple pages of a personal website (home, projects, shitposts) and verifies pages load correctly at different viewport sizes (landscape and portrait)

Starting URL: https://nonk.dev/

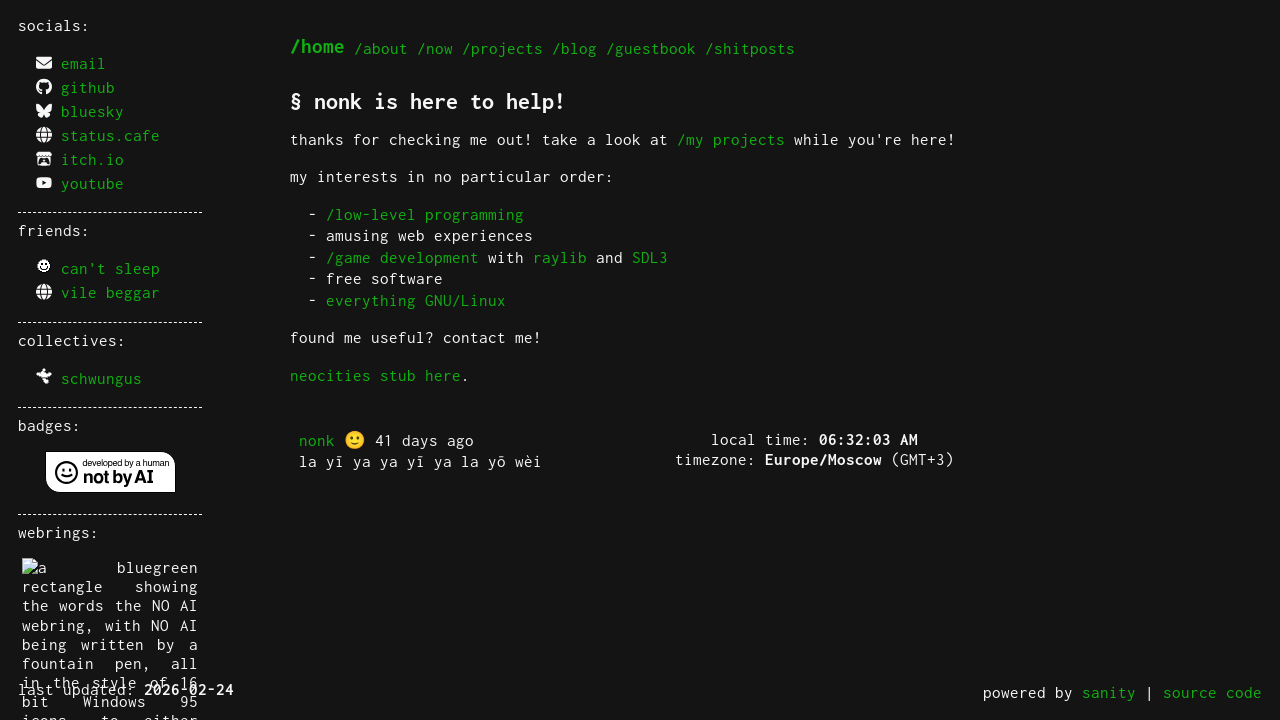

Home page loaded (networkidle)
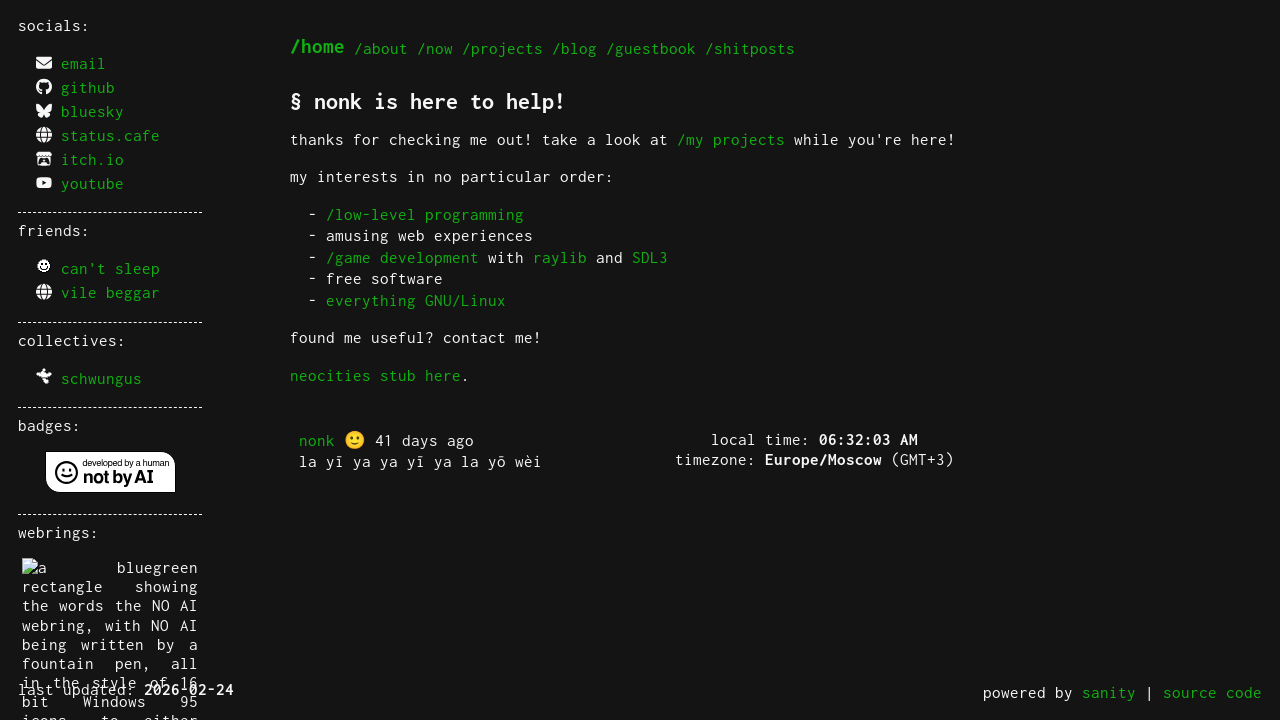

Set viewport to landscape (1366x768)
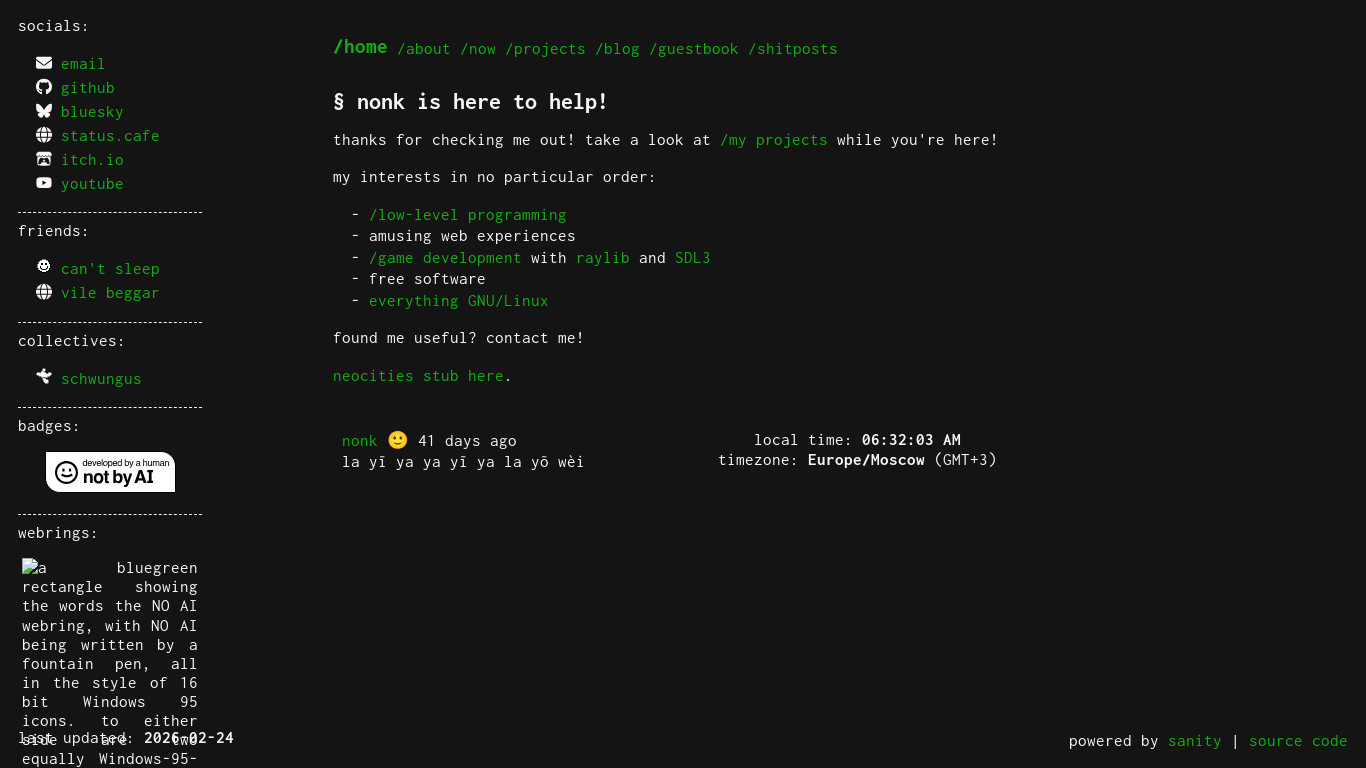

Waited 500ms for home page to render at landscape viewport
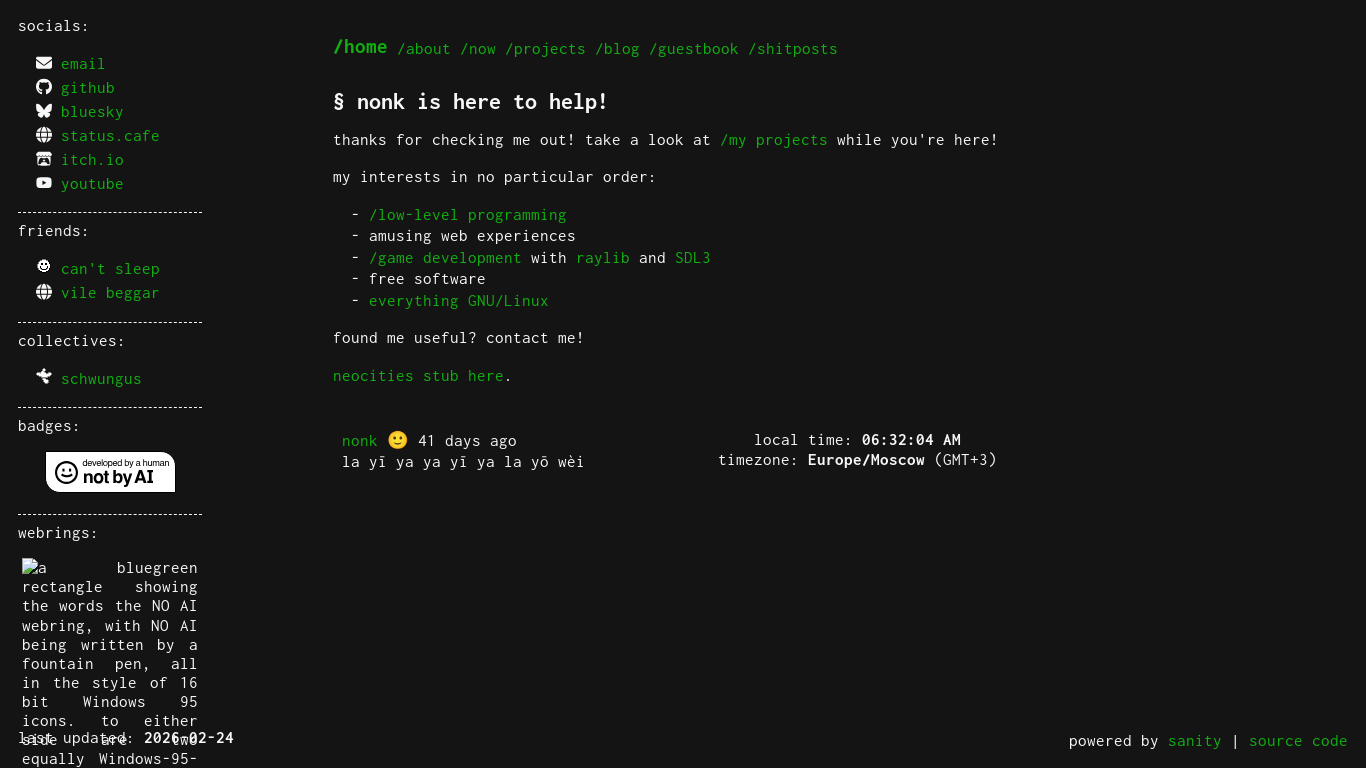

Set viewport to portrait (720x1280)
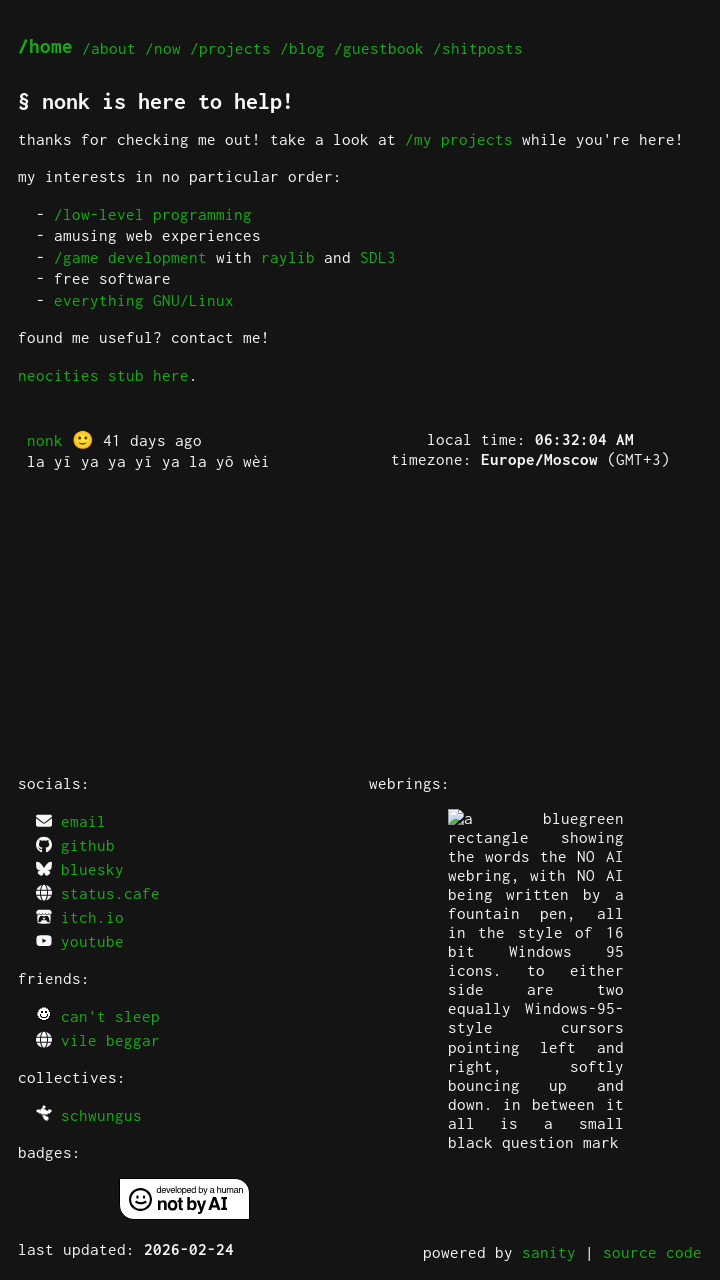

Waited 500ms for home page to render at portrait viewport
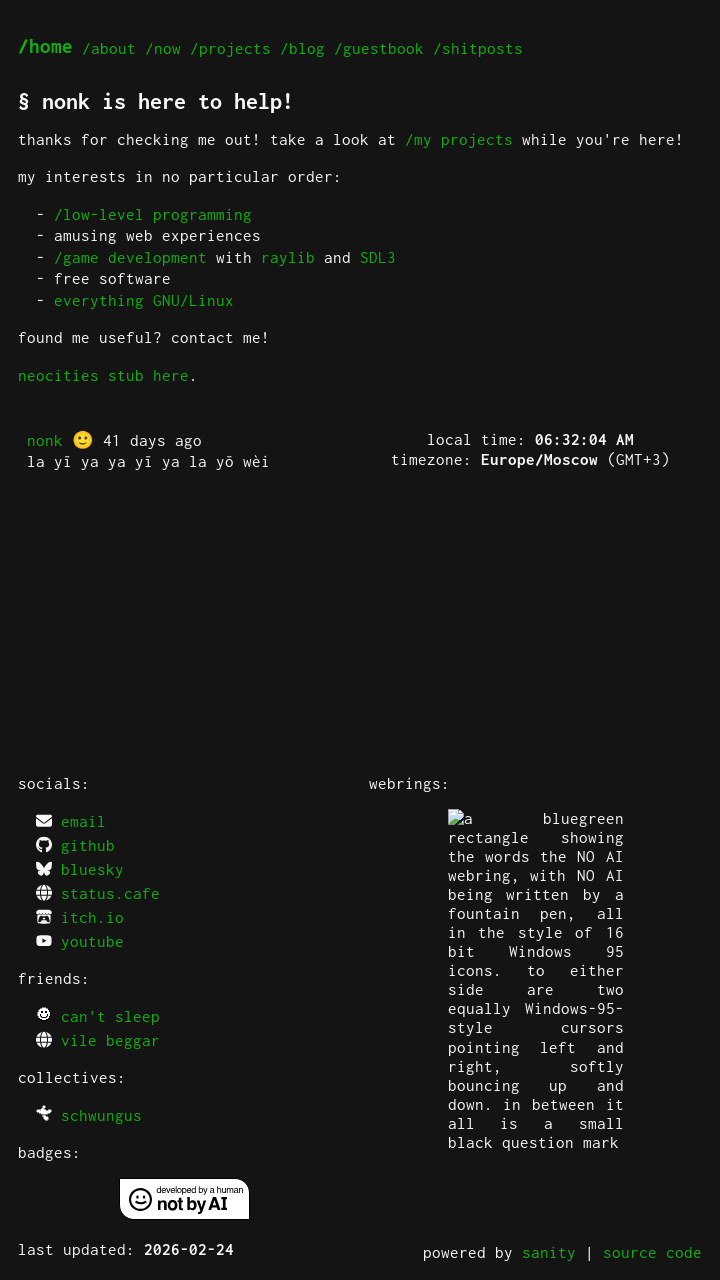

Navigated to projects page
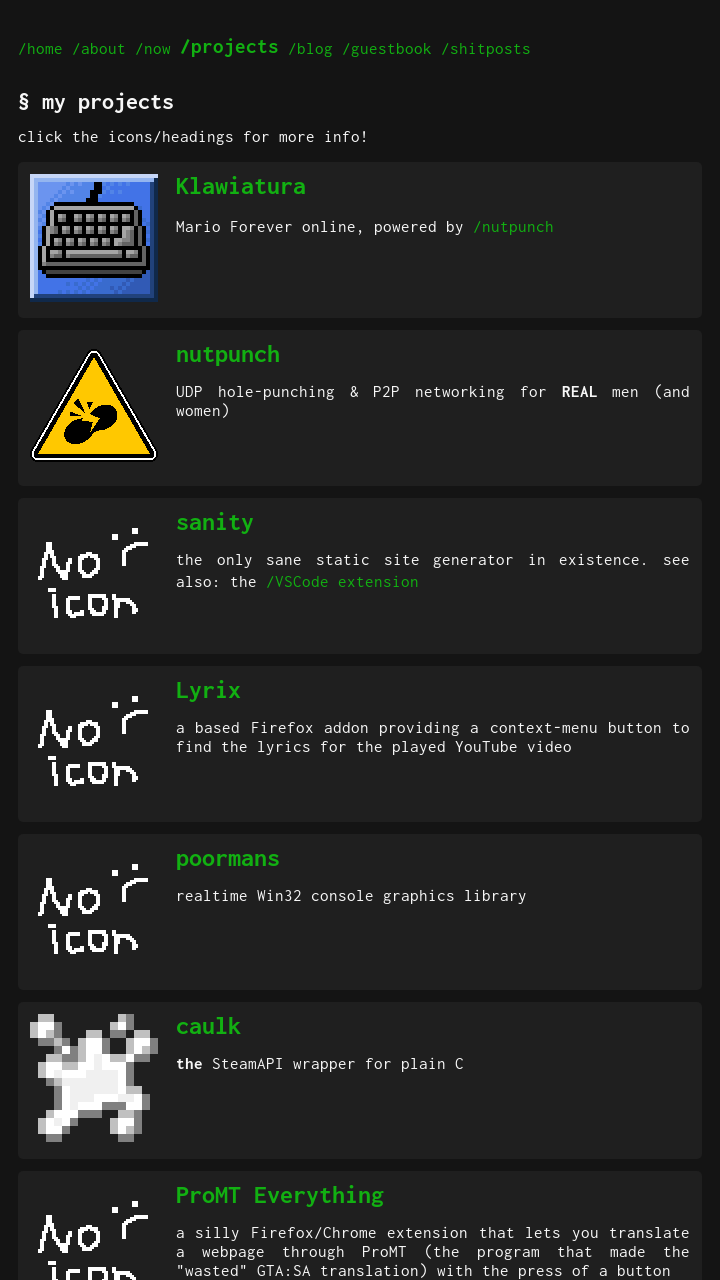

Projects page loaded (networkidle)
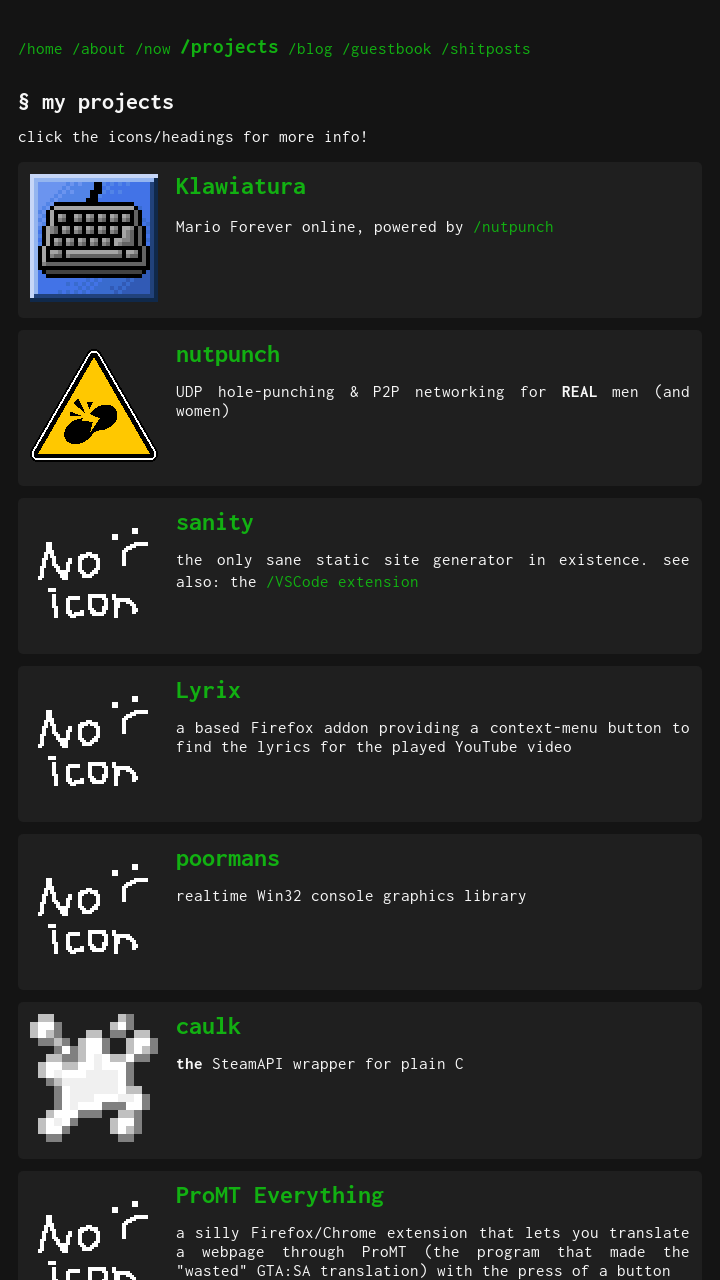

Set viewport to landscape (1366x768)
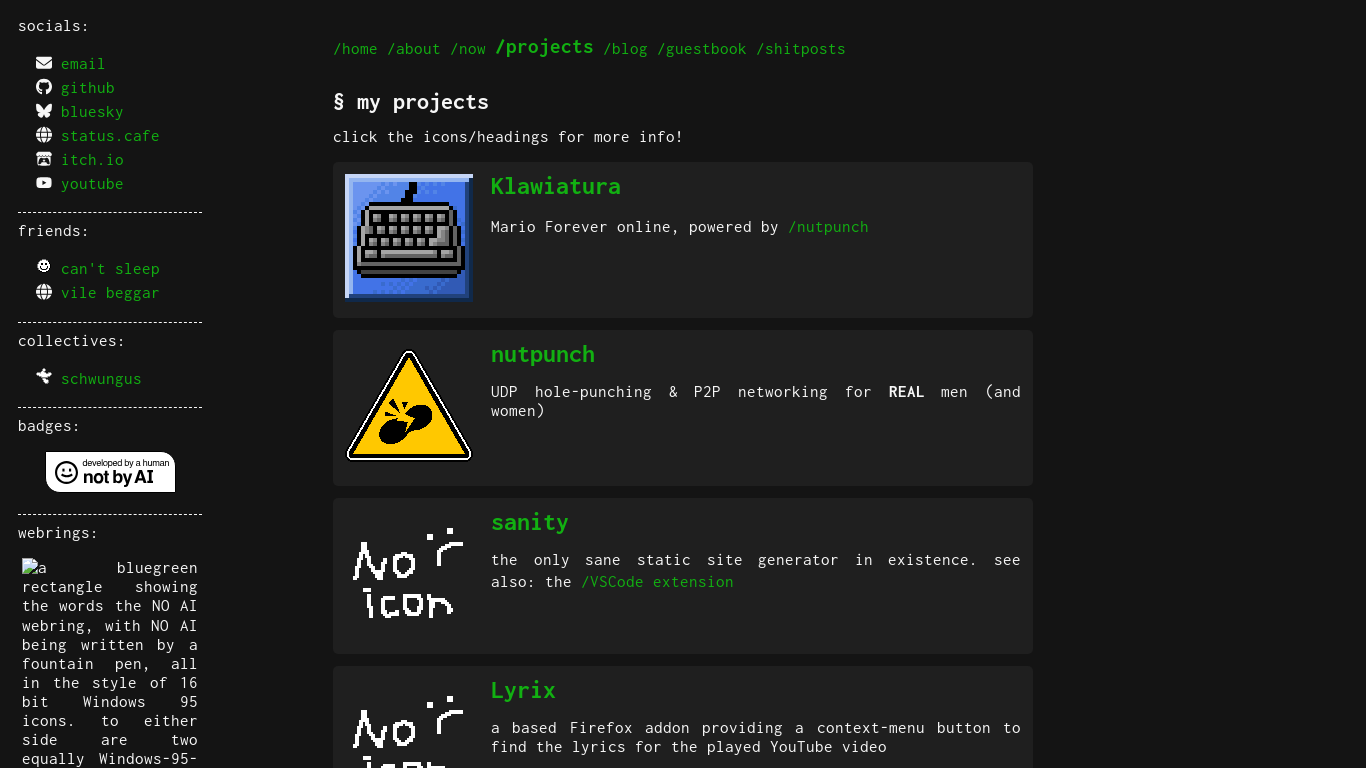

Waited 500ms for projects page to render at landscape viewport
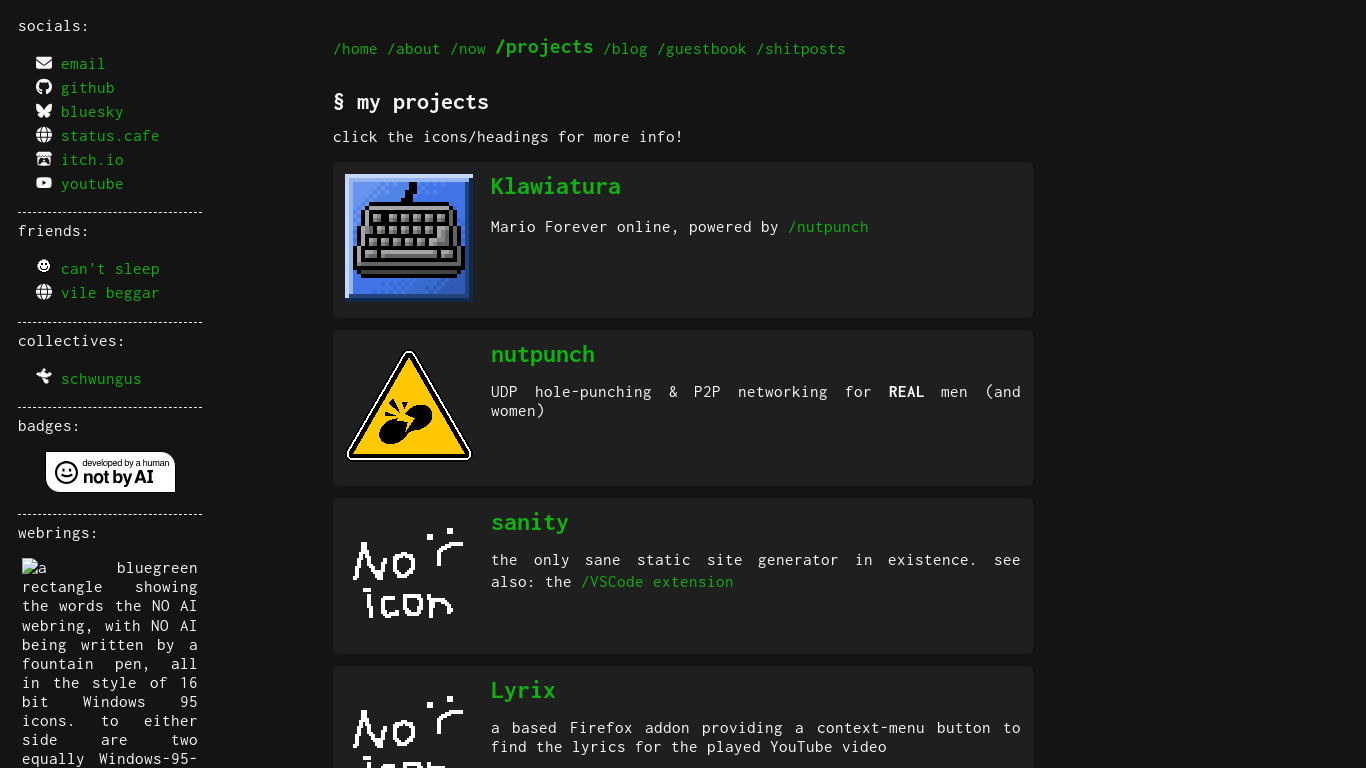

Set viewport to portrait (720x1280)
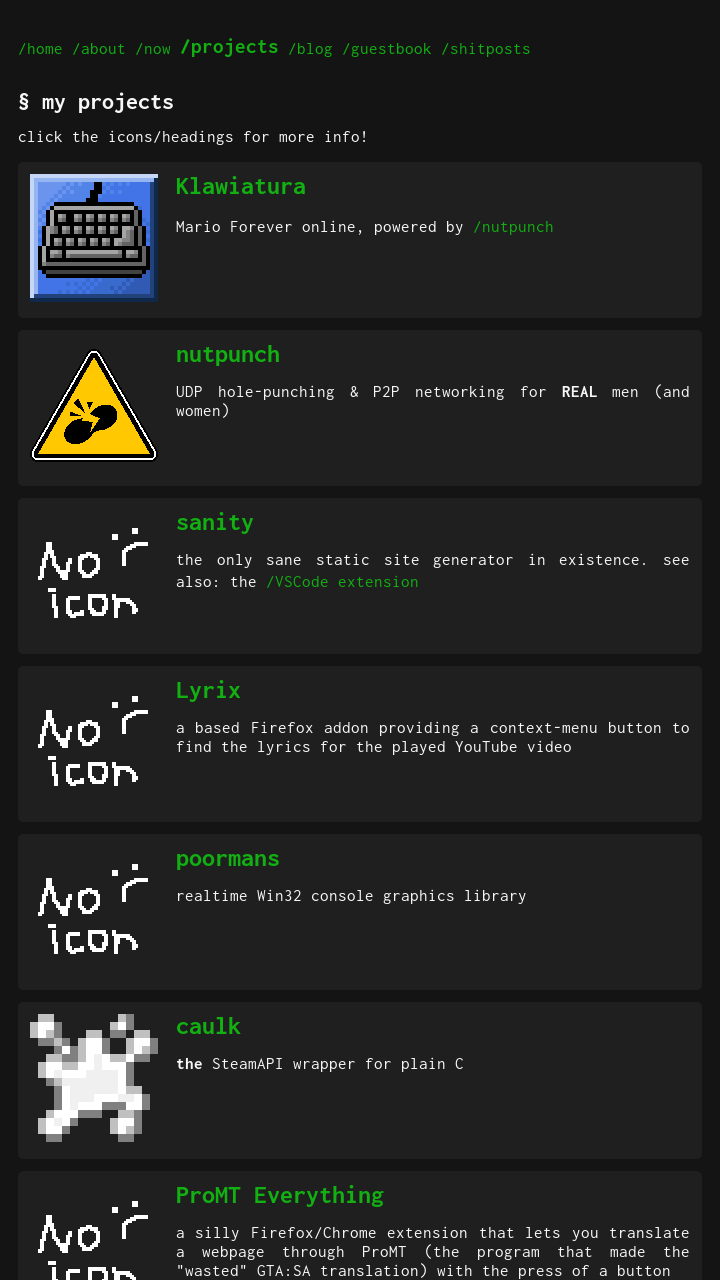

Waited 500ms for projects page to render at portrait viewport
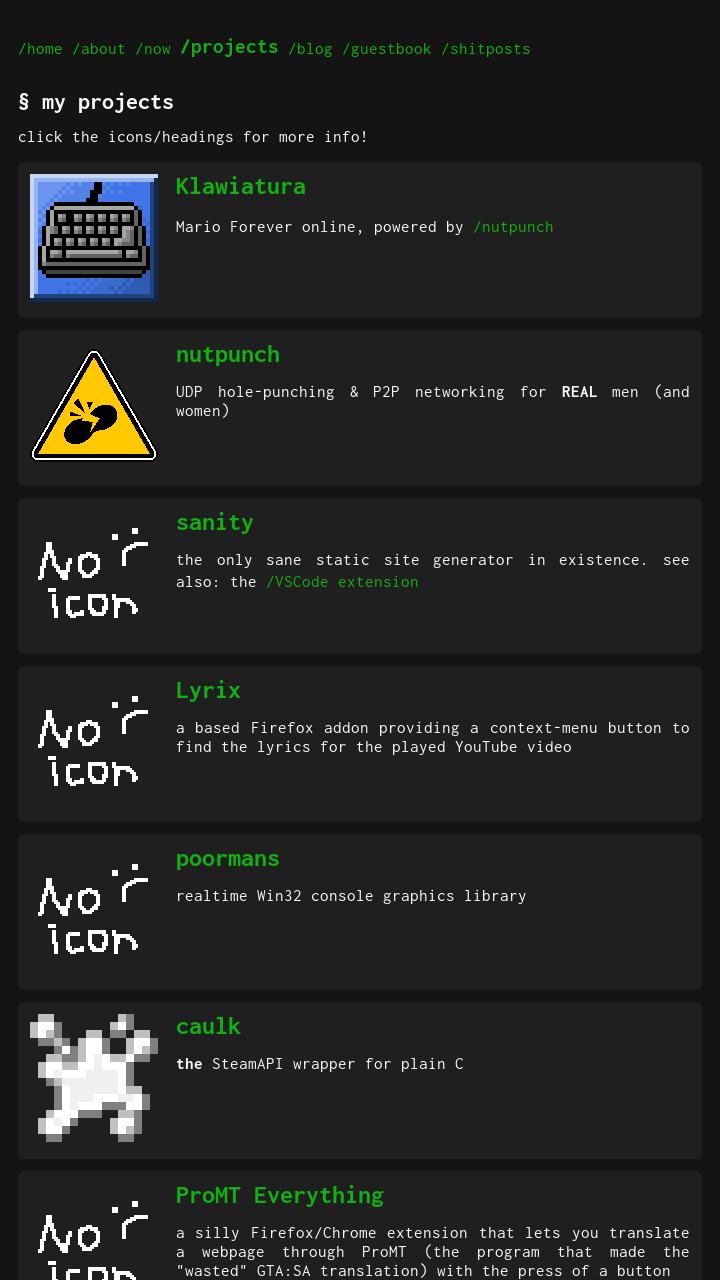

Navigated to shitposts page
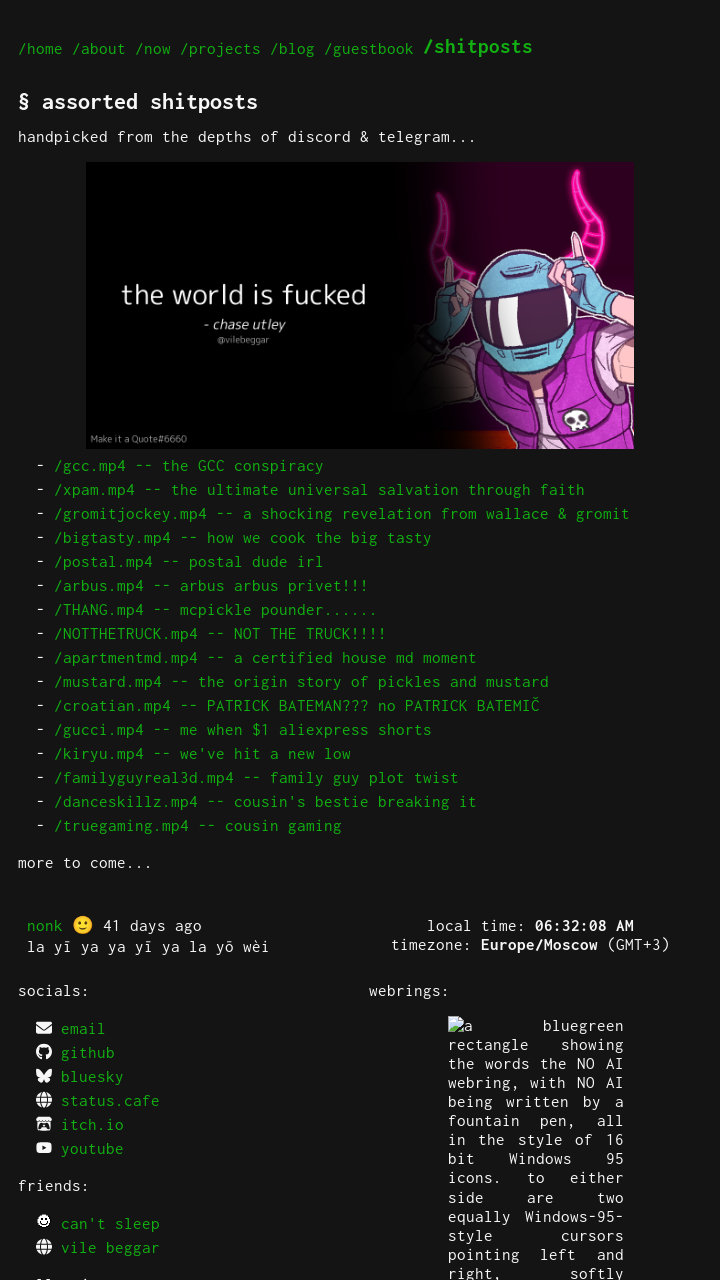

Shitposts page loaded (networkidle)
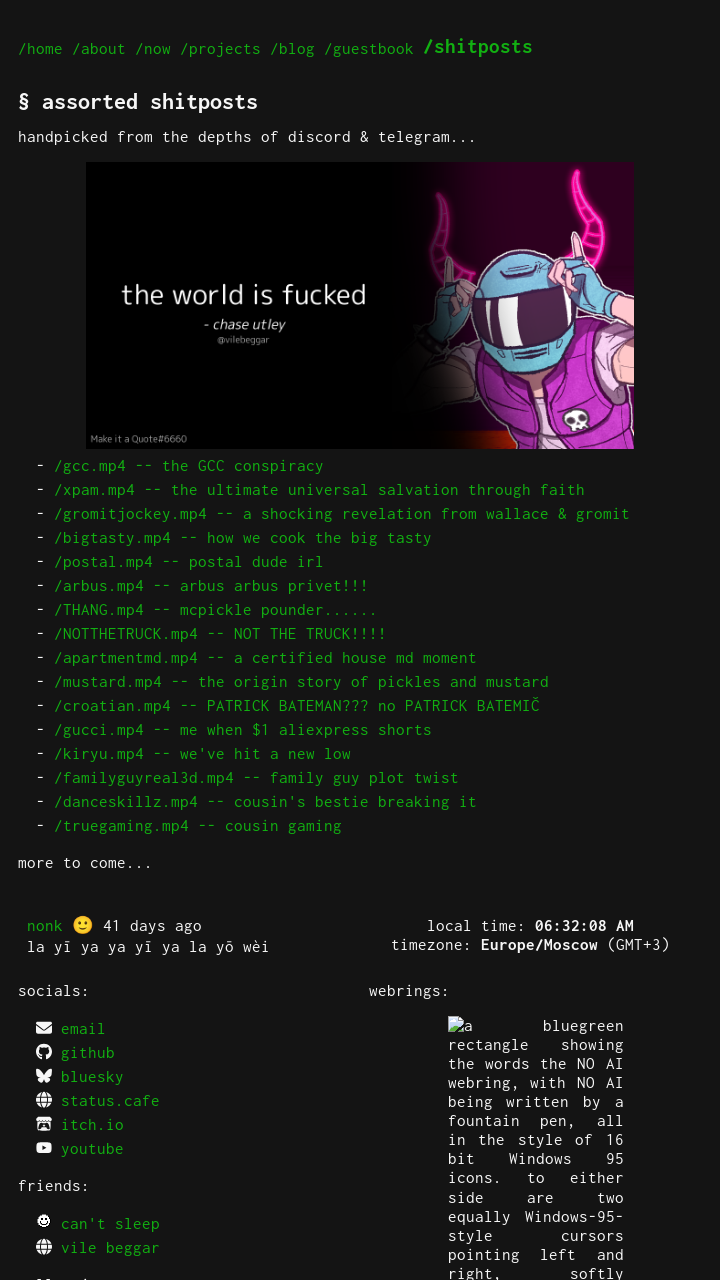

Set viewport to landscape (1366x768)
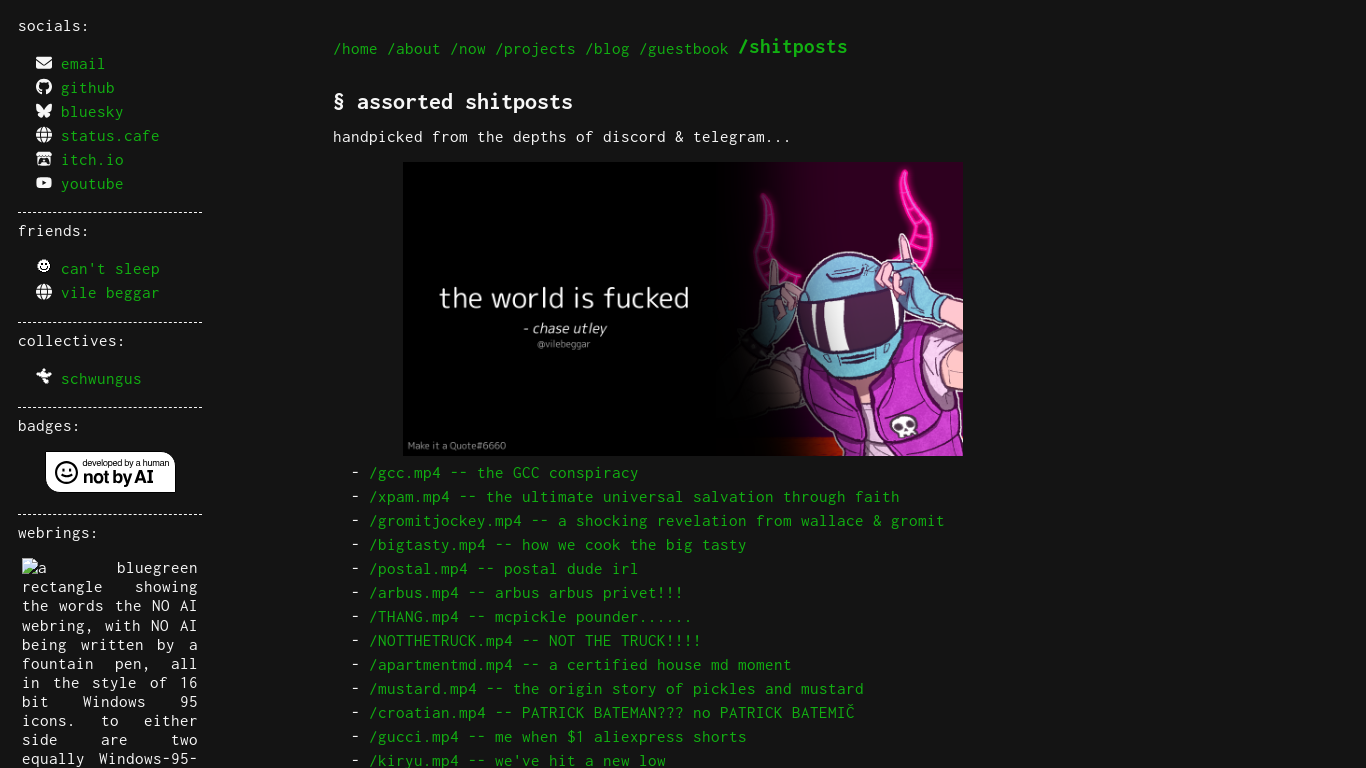

Waited 500ms for shitposts page to render at landscape viewport
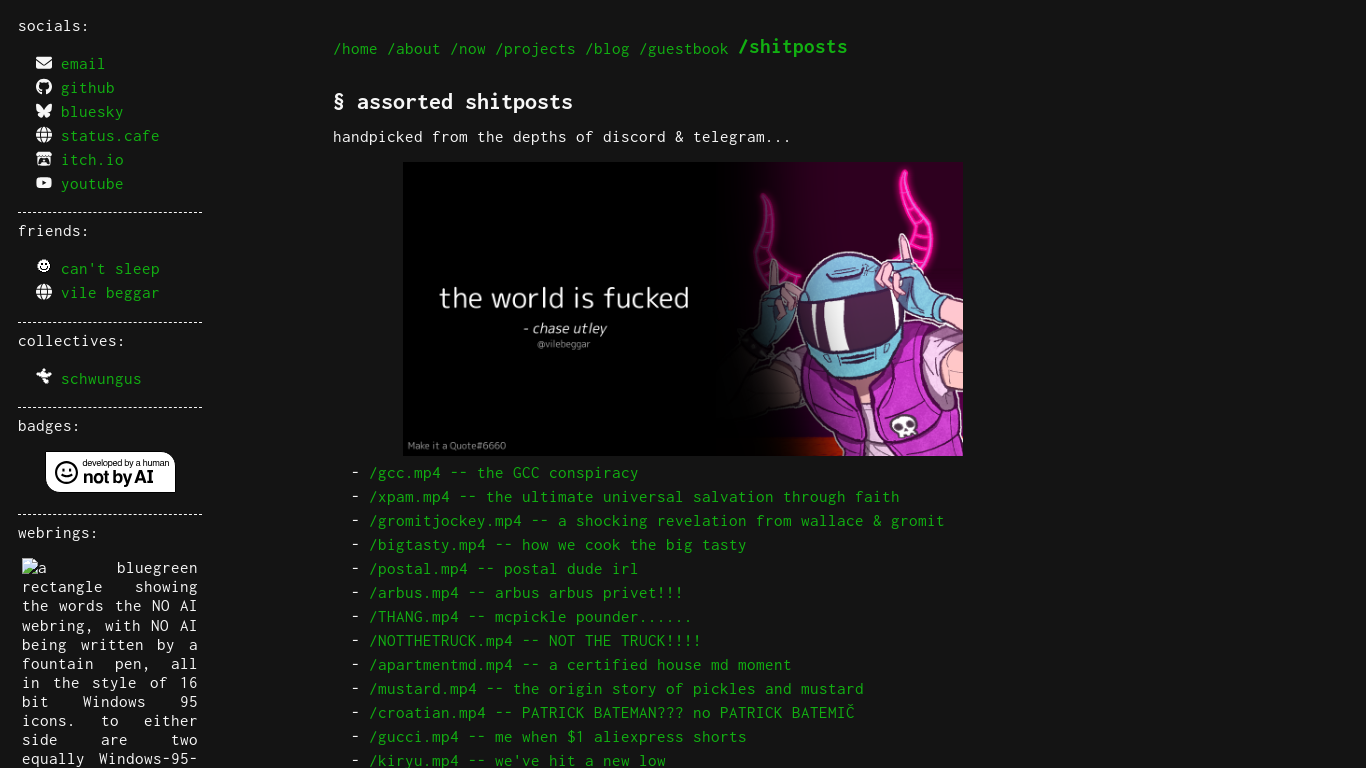

Set viewport to portrait (720x1280)
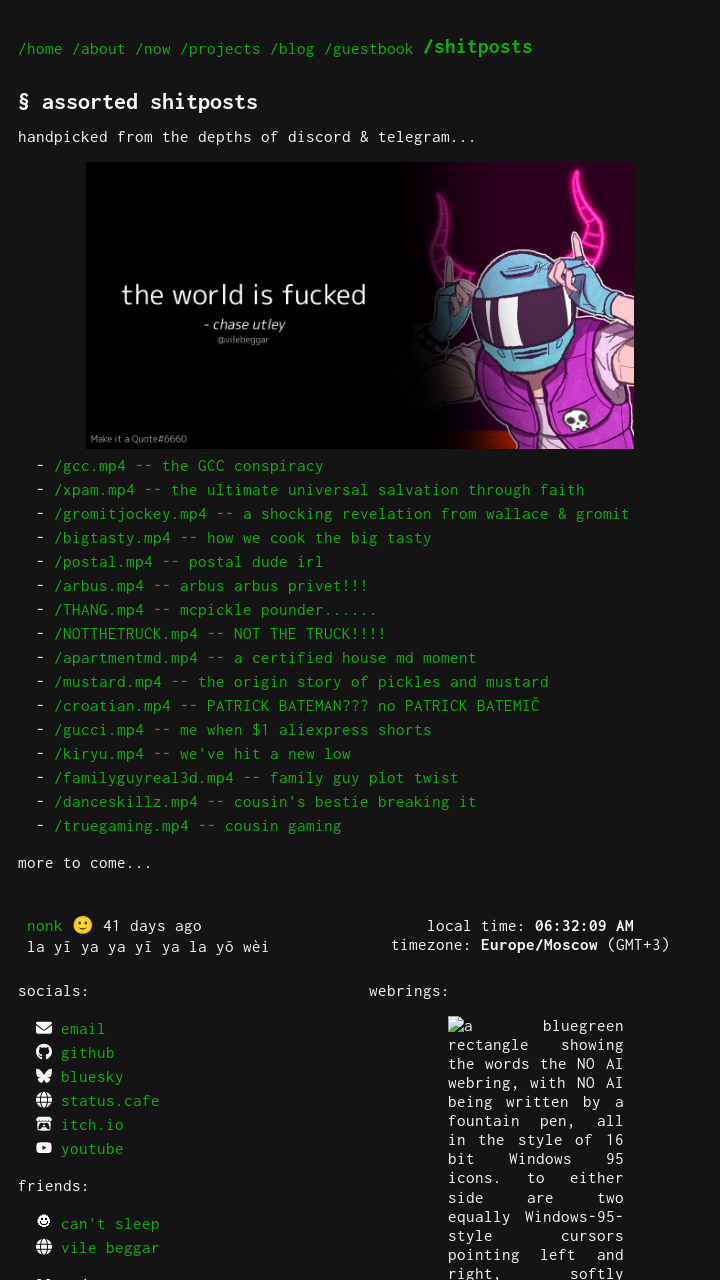

Waited 500ms for shitposts page to render at portrait viewport
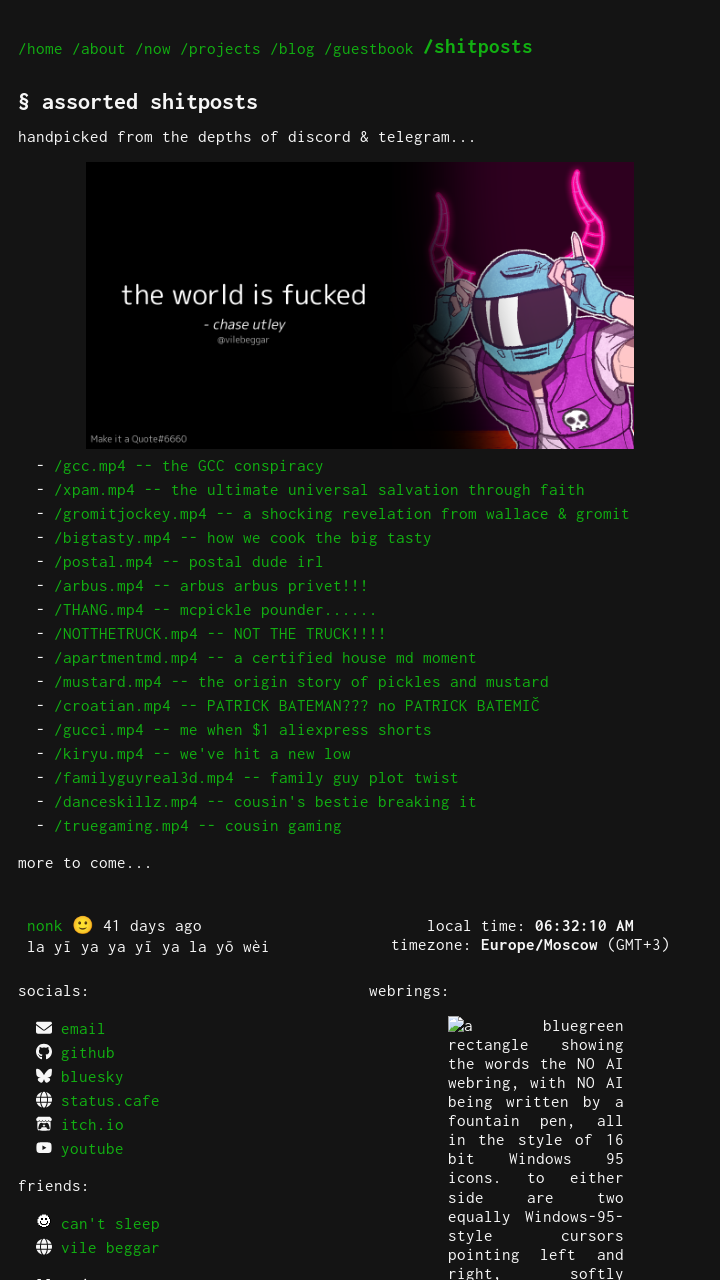

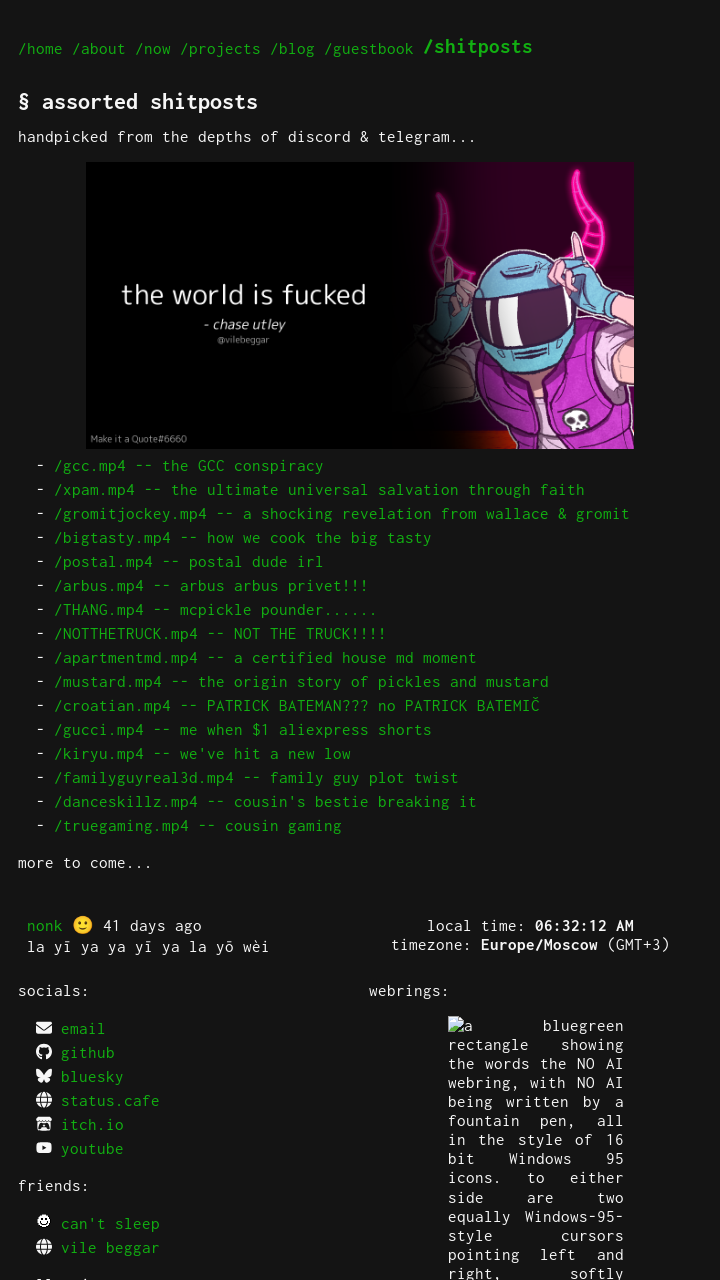